Tests JavaScript alert and confirm dialog functionality by entering a name, triggering an alert to dismiss it, then triggering a confirm dialog to accept it.

Starting URL: https://rahulshettyacademy.com/AutomationPractice/

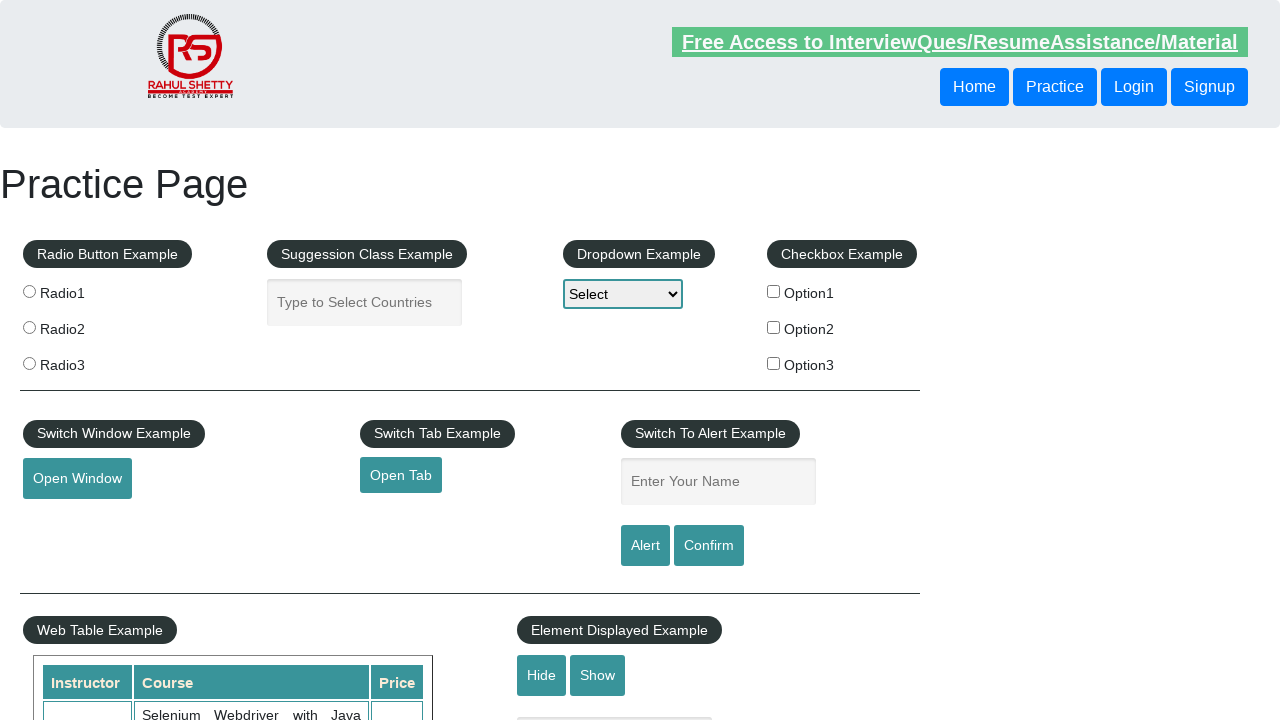

Cleared name field on #name
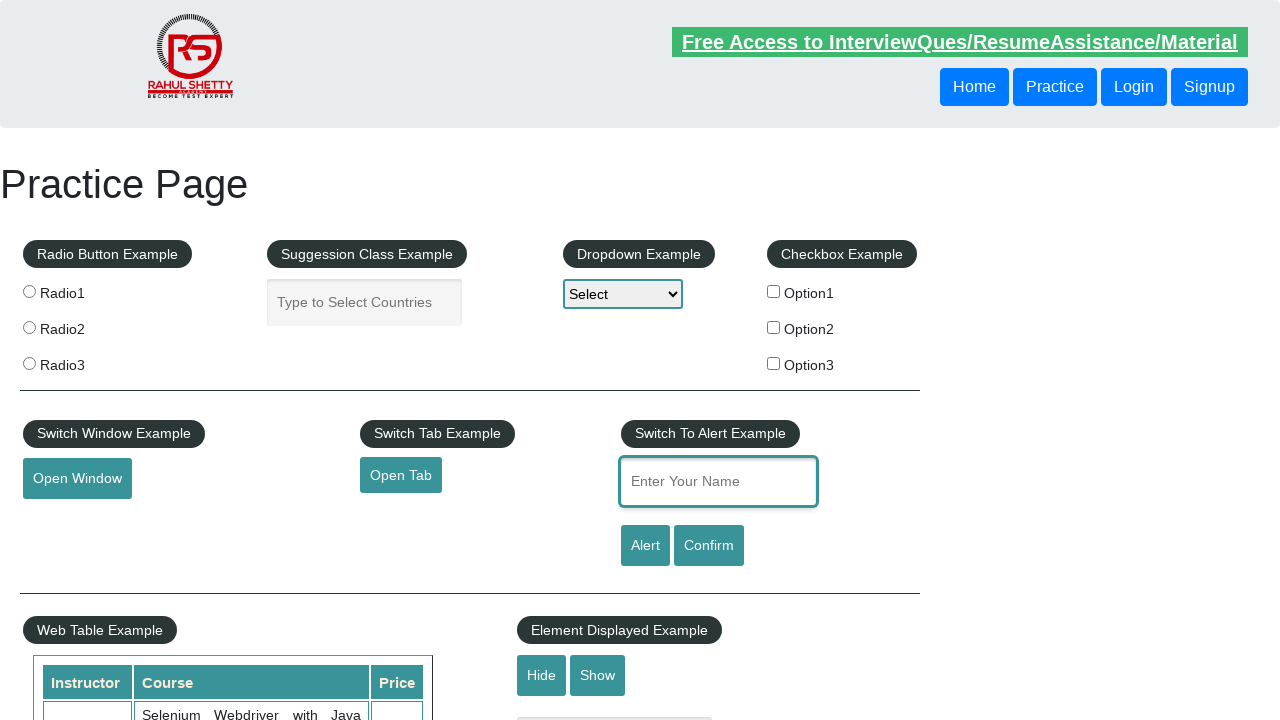

Filled name field with 'Syead Aslam' for alert test on #name
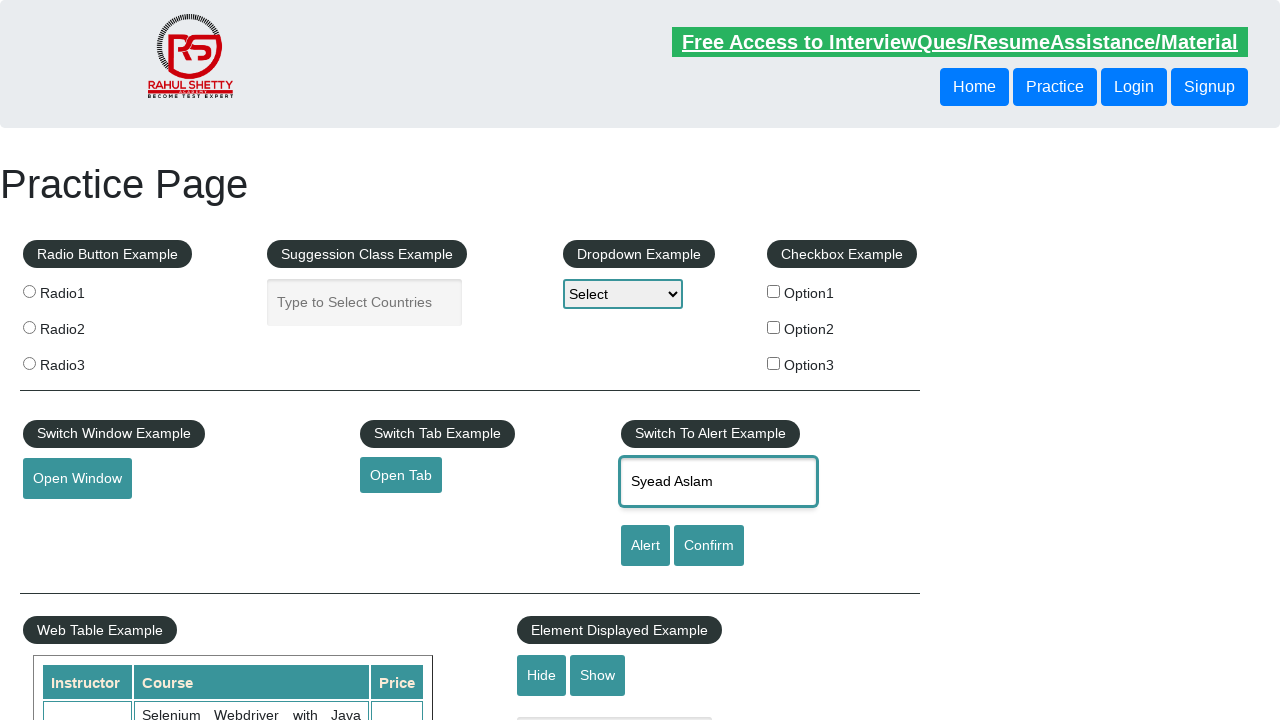

Triggered alert dialog and dismissed it at (645, 546) on #alertbtn
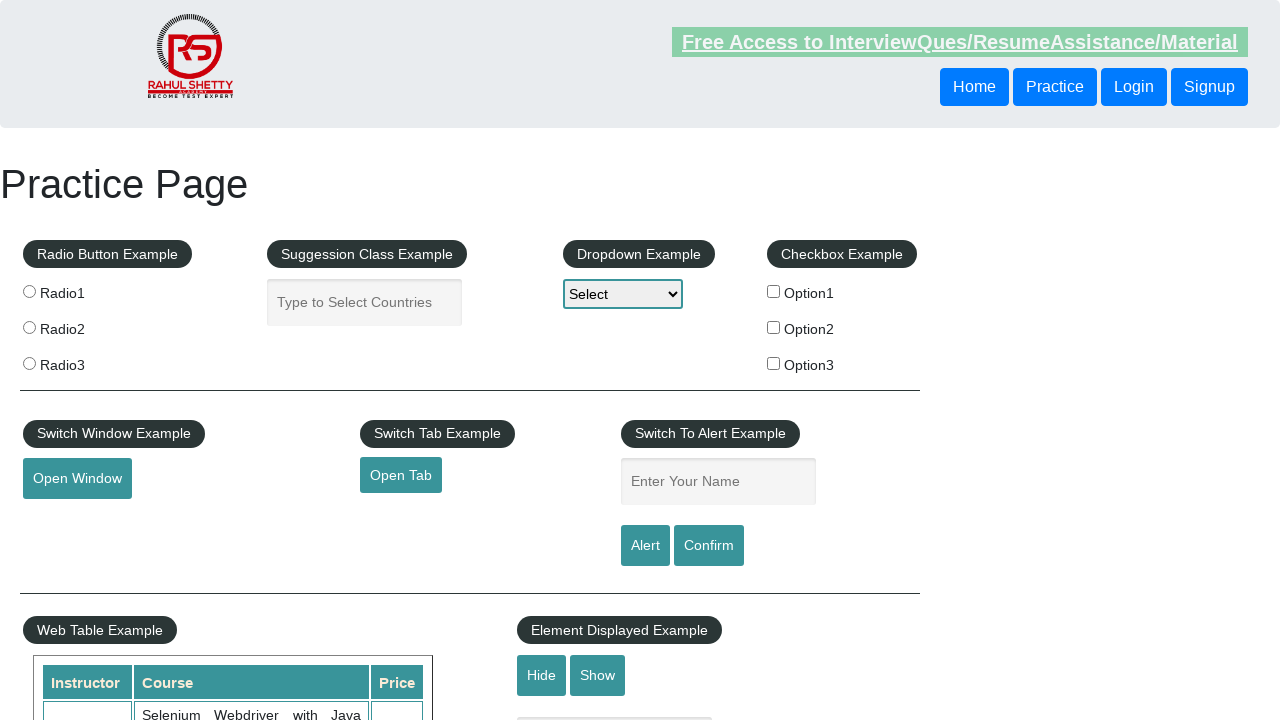

Waited 500ms for alert handling to complete
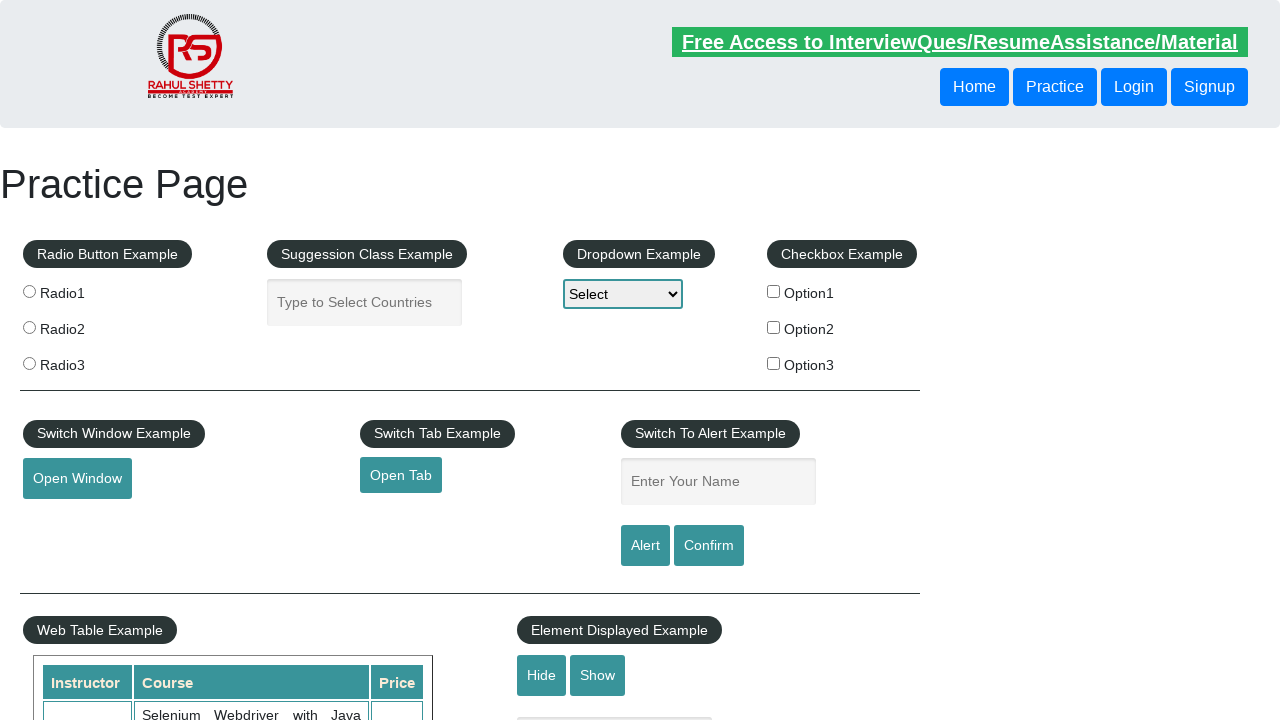

Filled name field with 'Syead Aslam' for confirm test on #name
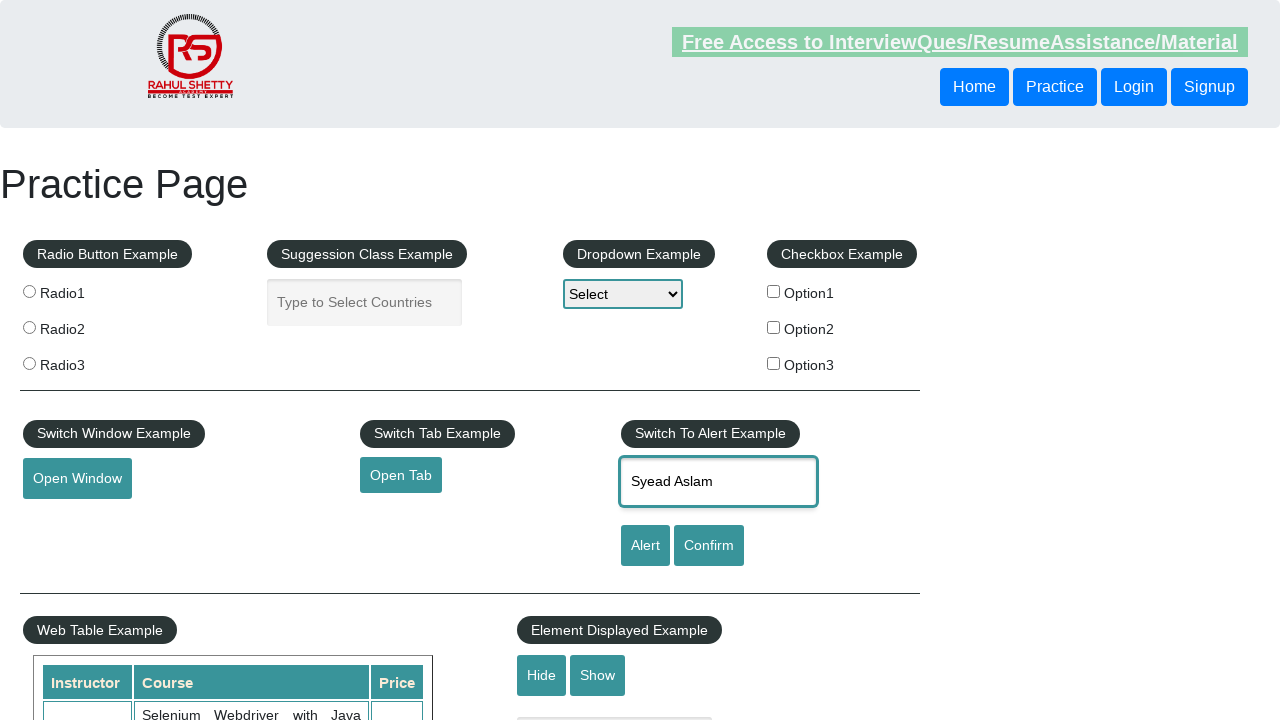

Triggered confirm dialog and accepted it at (709, 546) on #confirmbtn
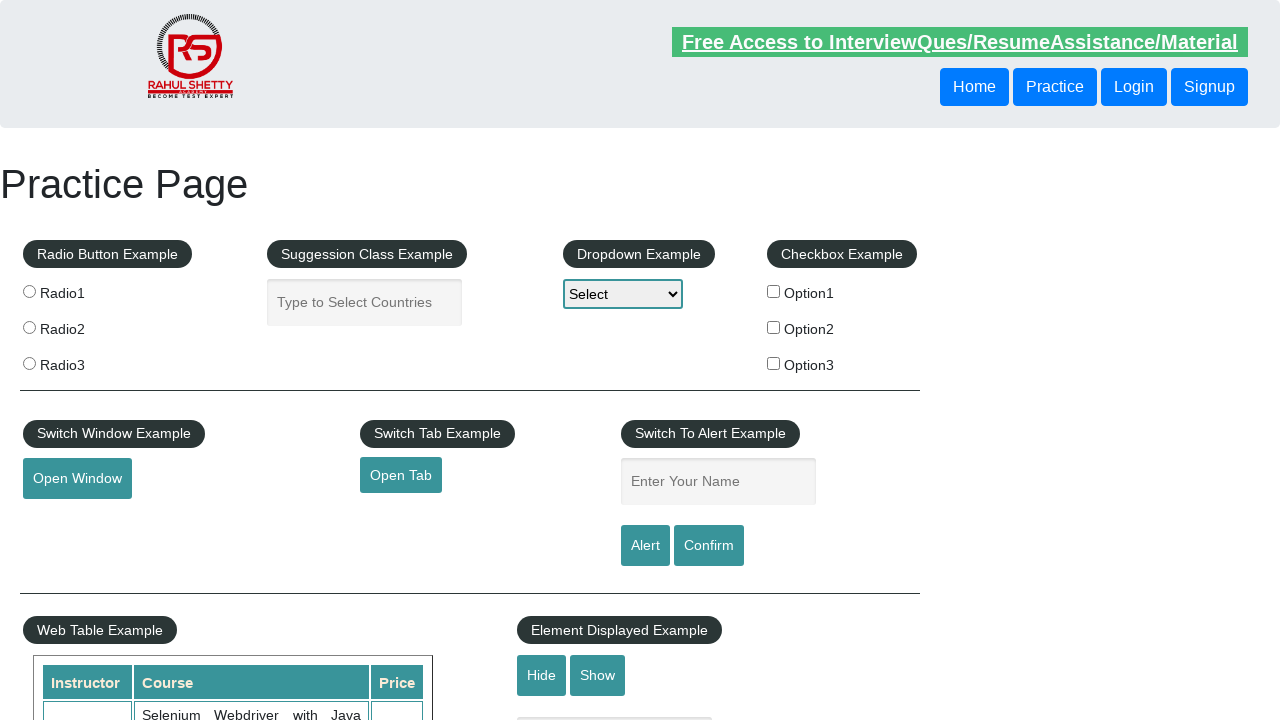

Waited 500ms for confirm handling to complete
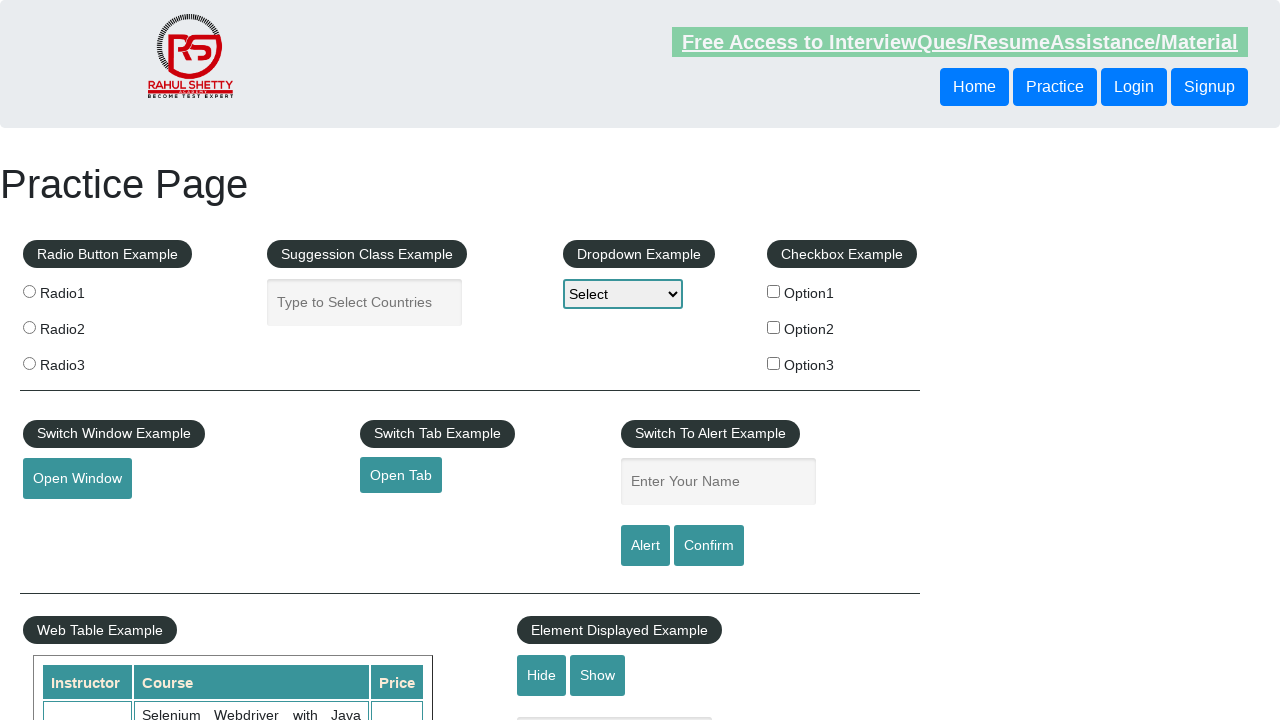

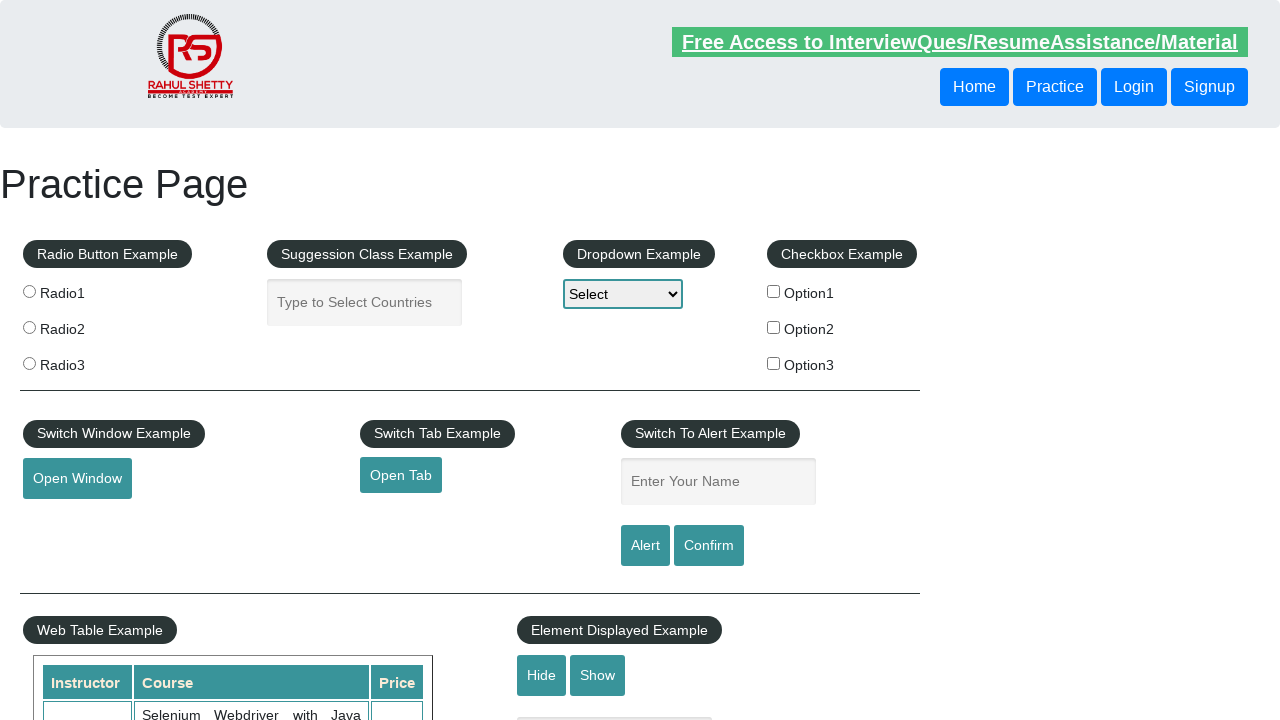